Tests JavaScript prompt functionality on W3Schools by switching to an iframe, clicking a button that triggers a prompt dialog, entering text into the prompt, accepting it, and verifying the resulting text is displayed correctly.

Starting URL: https://w3schools.com/jsref/tryit.asp?filename=tryjsref_prompt

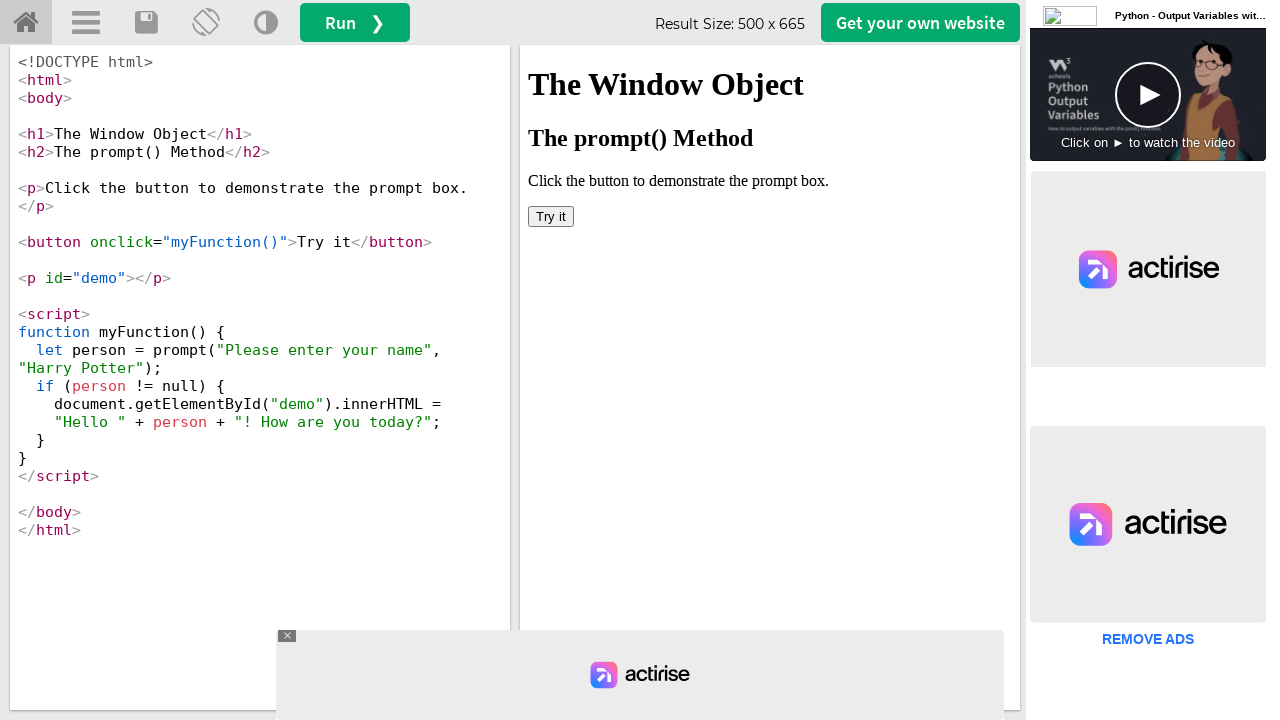

Located the first iframe on the page
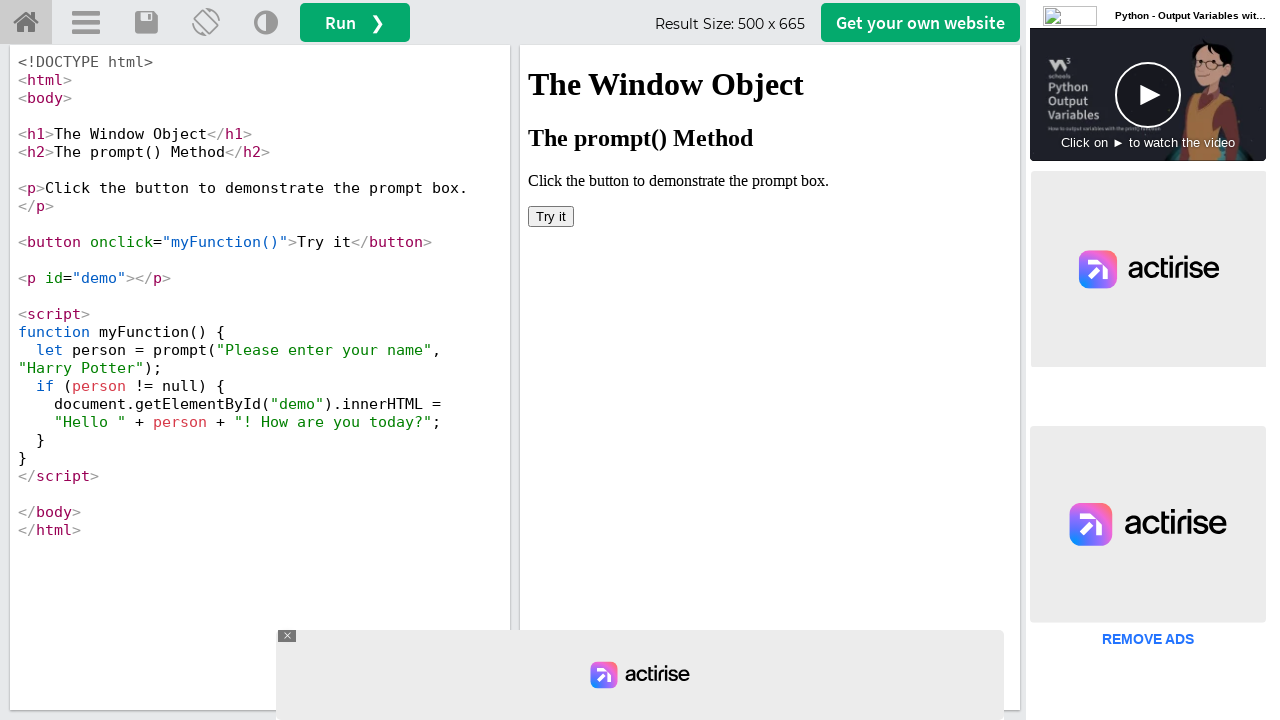

Set up dialog handler to accept prompt with text 'Deepak'
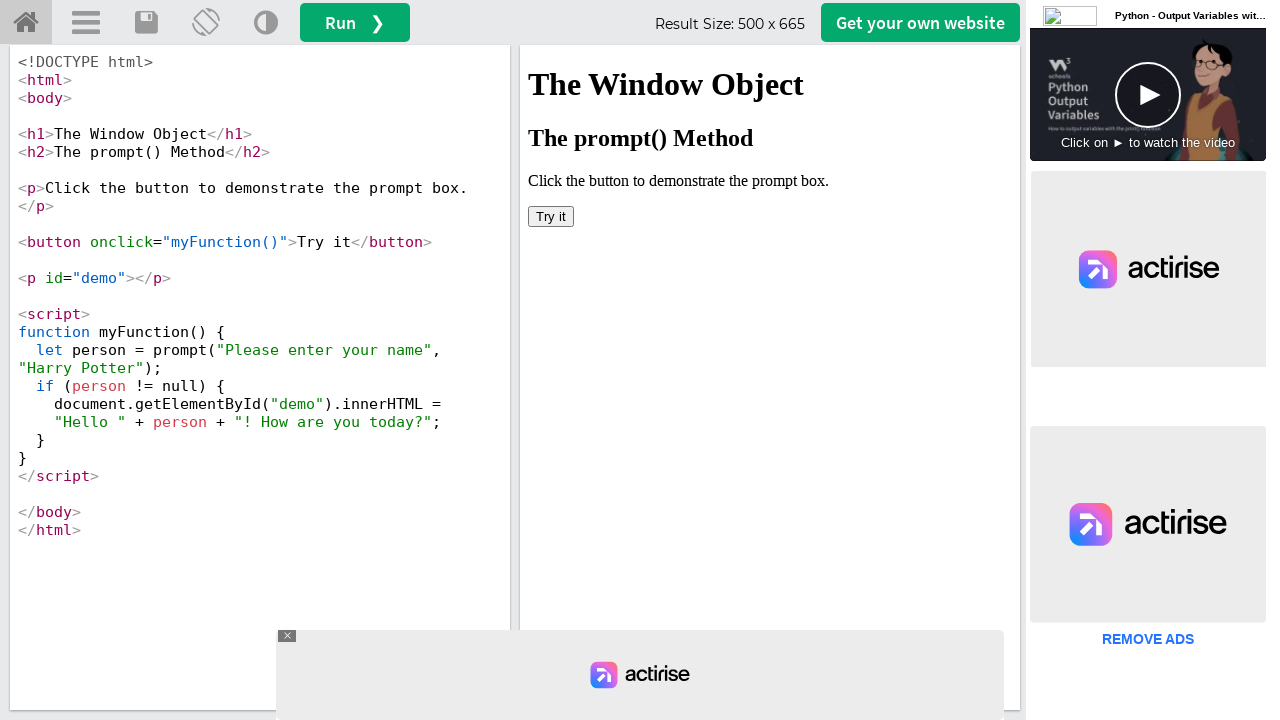

Clicked the 'Try it' button in the iframe, triggering the prompt dialog at (551, 216) on iframe >> nth=0 >> internal:control=enter-frame >> xpath=//button[text()='Try it
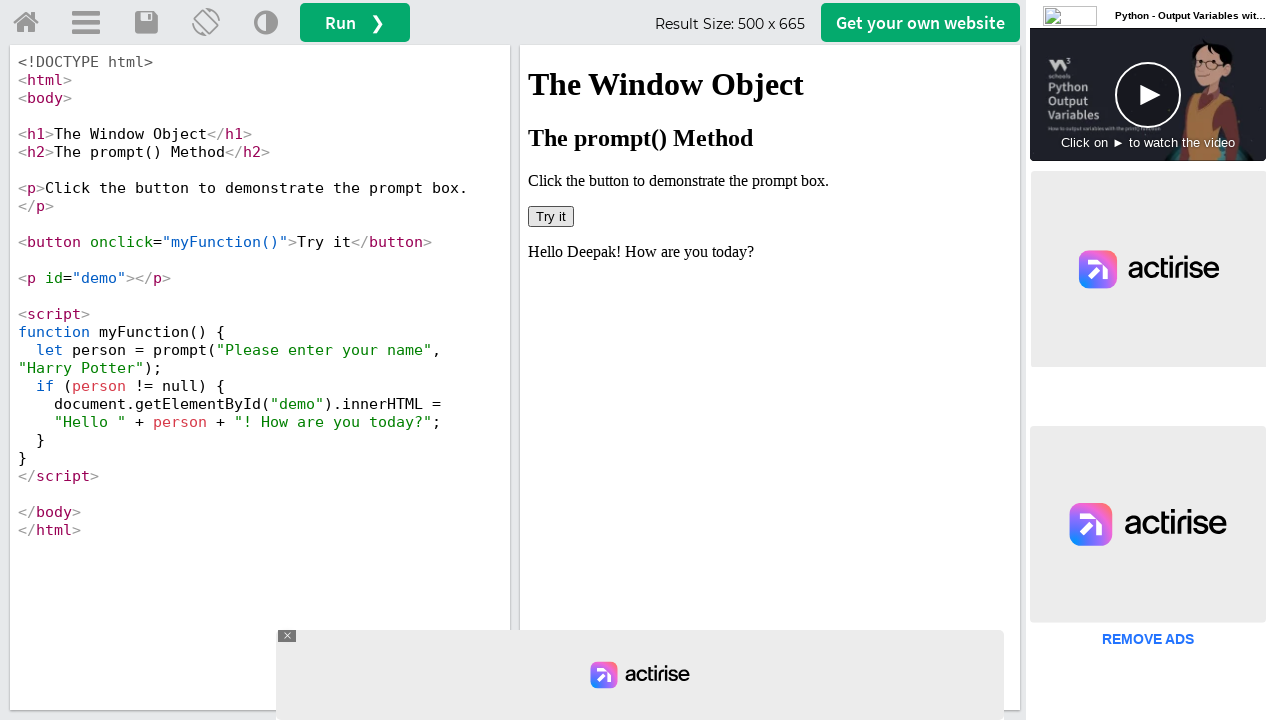

Waited for result text element to appear
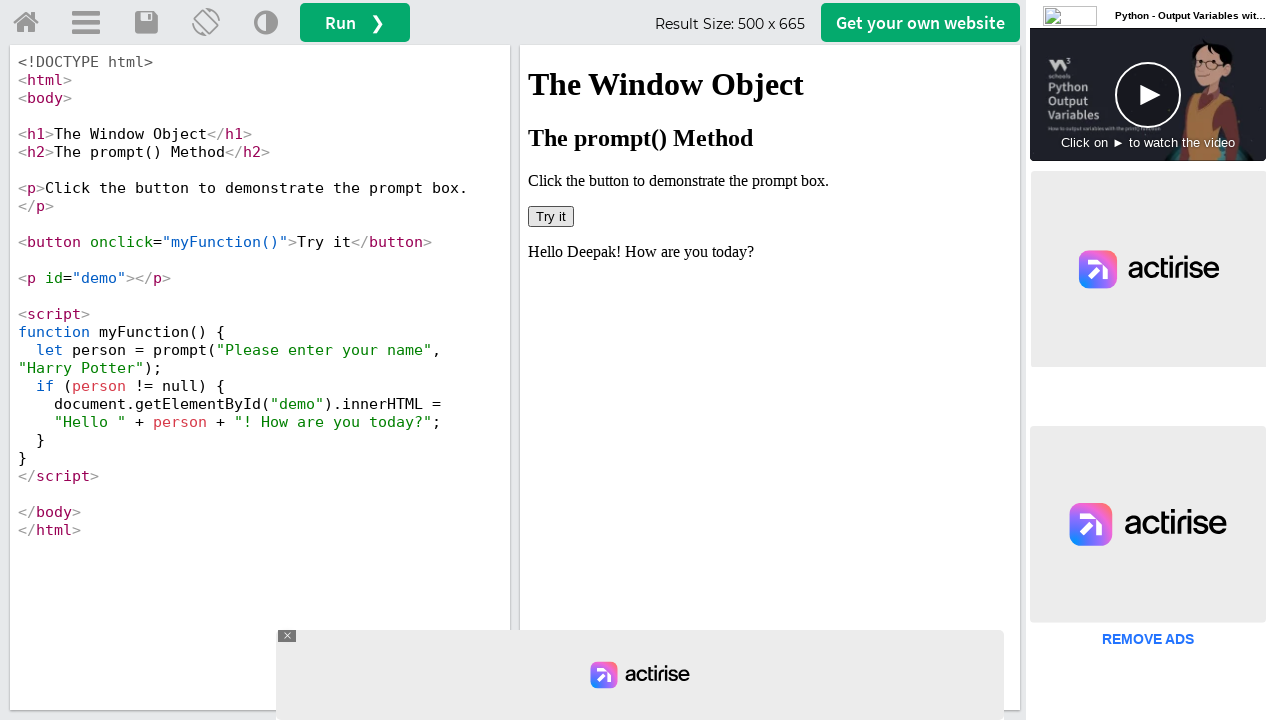

Retrieved result text content: 'Hello Deepak! How are you today?'
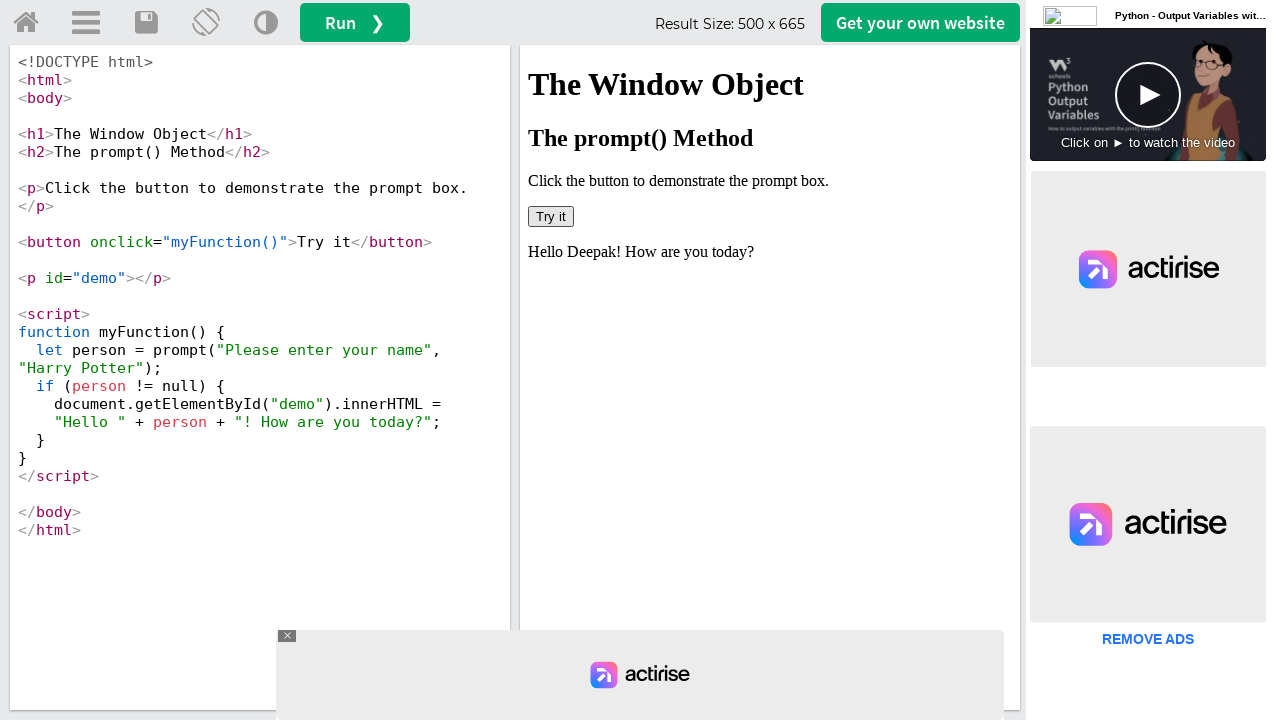

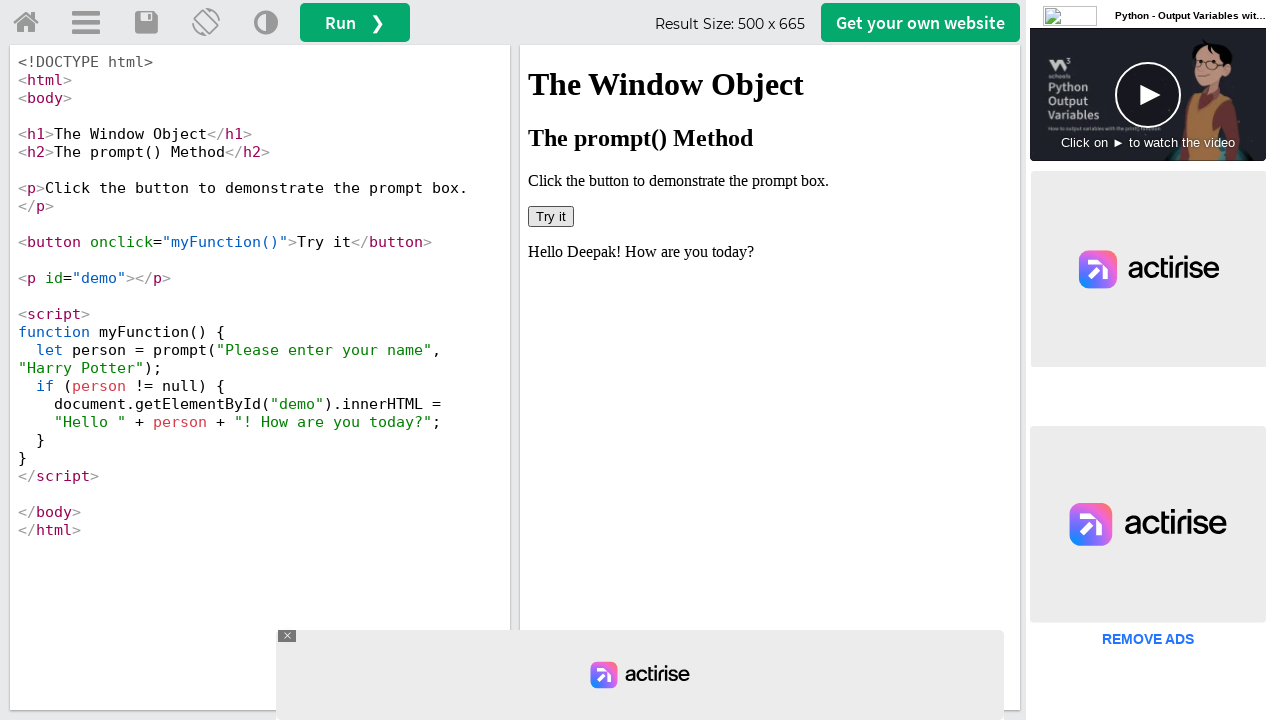